Tests adding a single element by clicking the "Add Element" button and verifying a Delete button appears

Starting URL: https://the-internet.herokuapp.com/add_remove_elements/

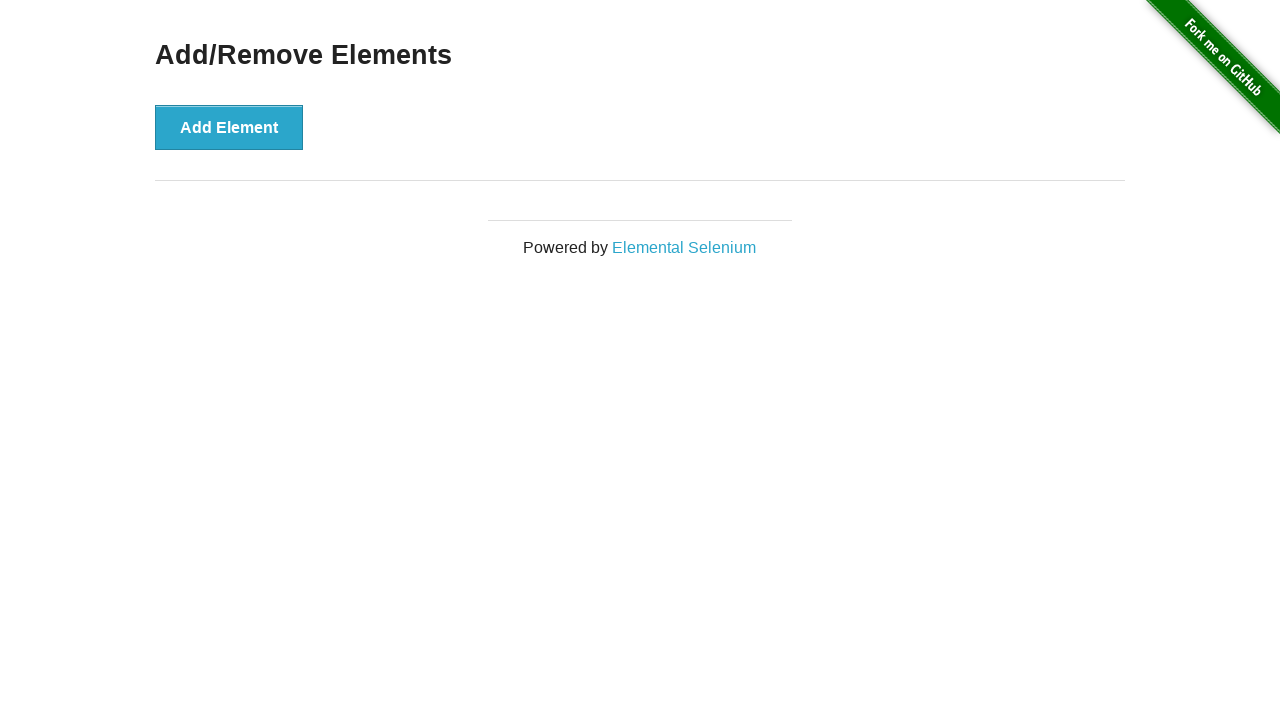

Clicked the 'Add Element' button at (229, 127) on button[onclick='addElement()']
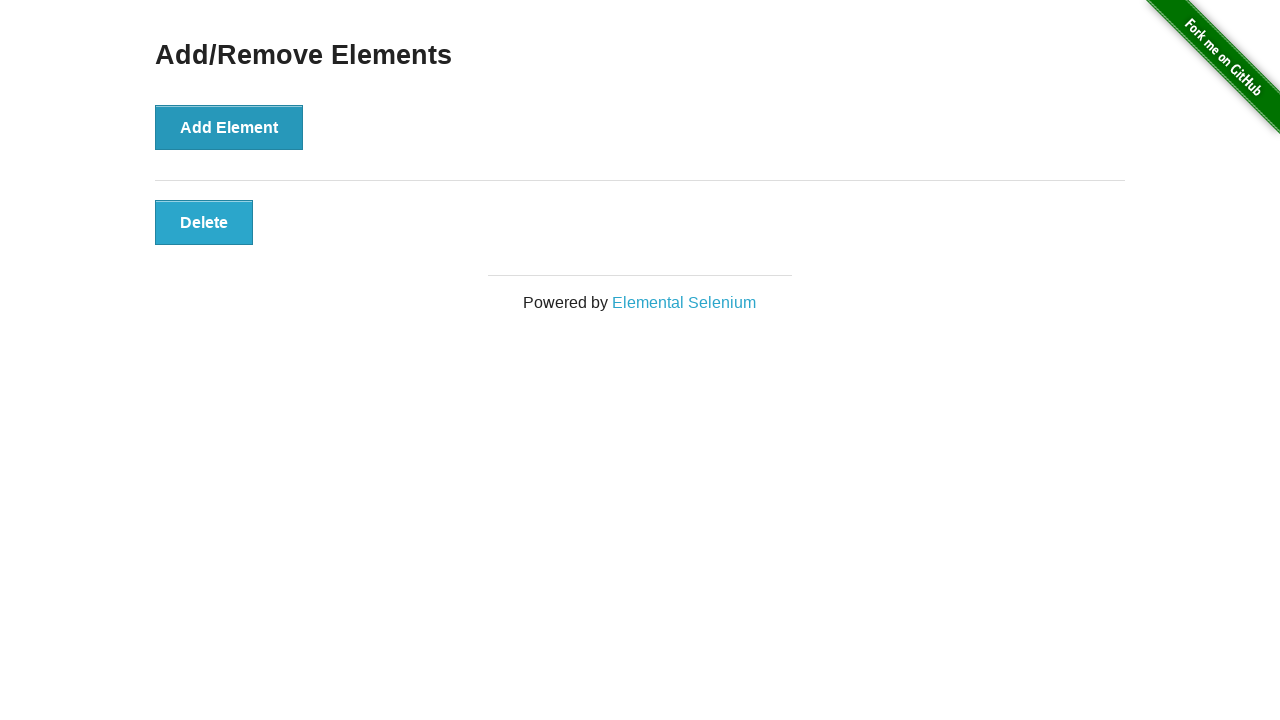

Verified Delete button appeared after adding element
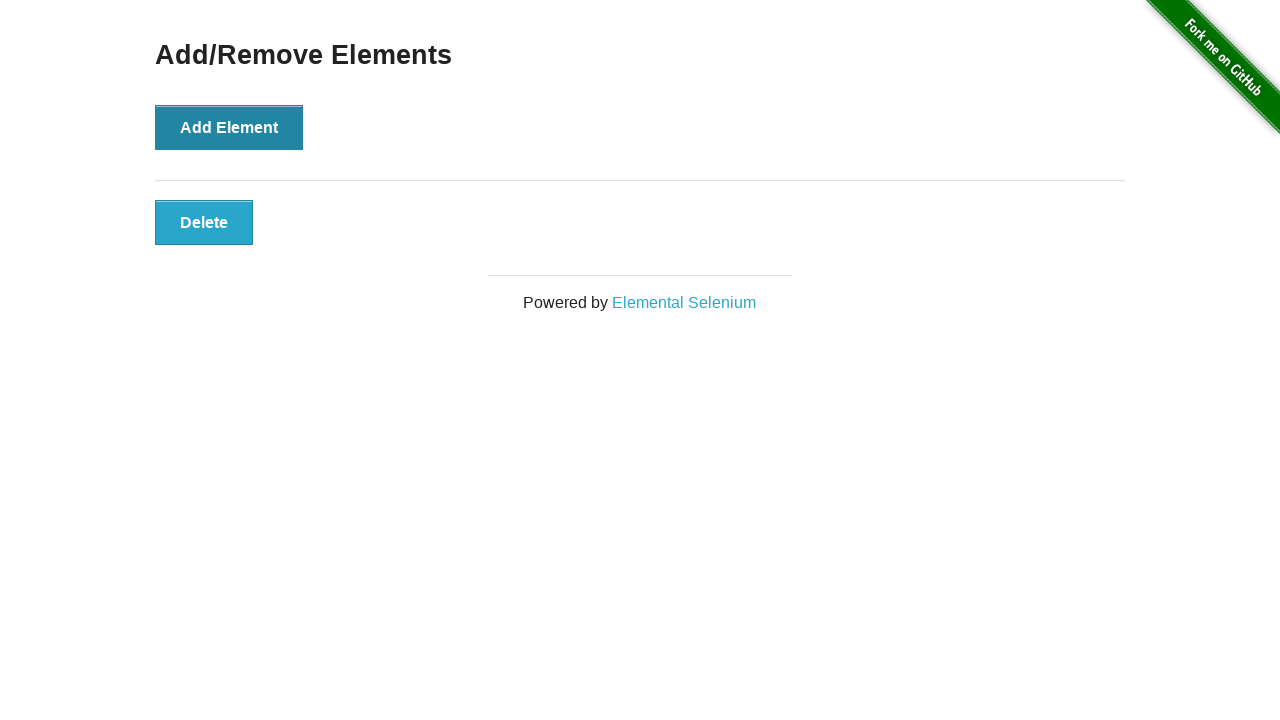

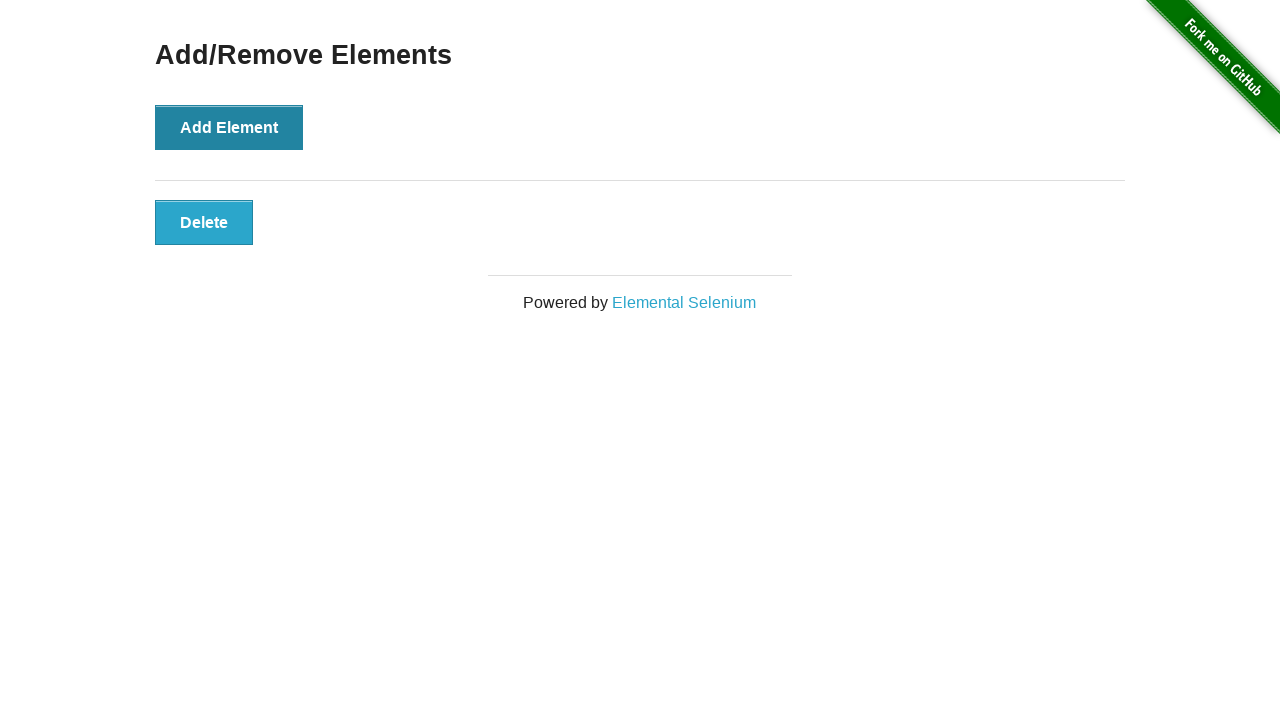